Tests JavaScript alert popup handling on demoqa.com by clicking buttons to trigger different types of alerts, entering text in a prompt alert, and accepting the alerts.

Starting URL: https://demoqa.com/alerts

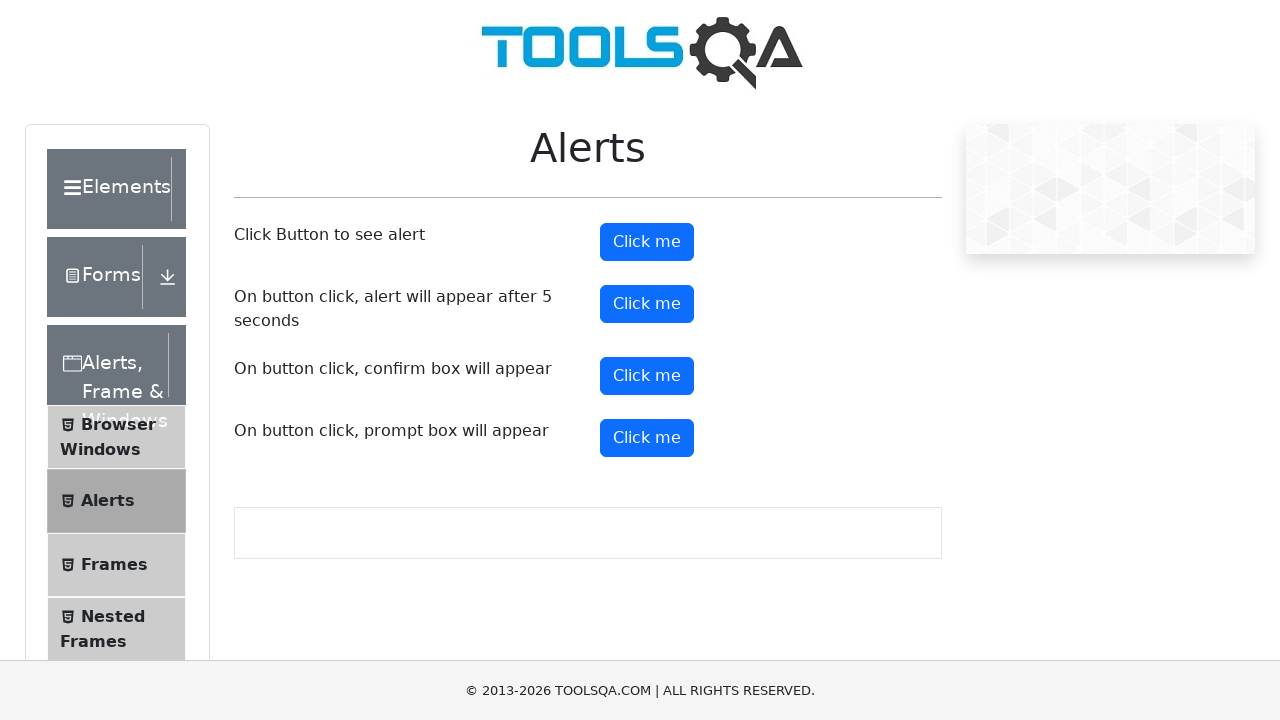

Set viewport size to 1920x1080
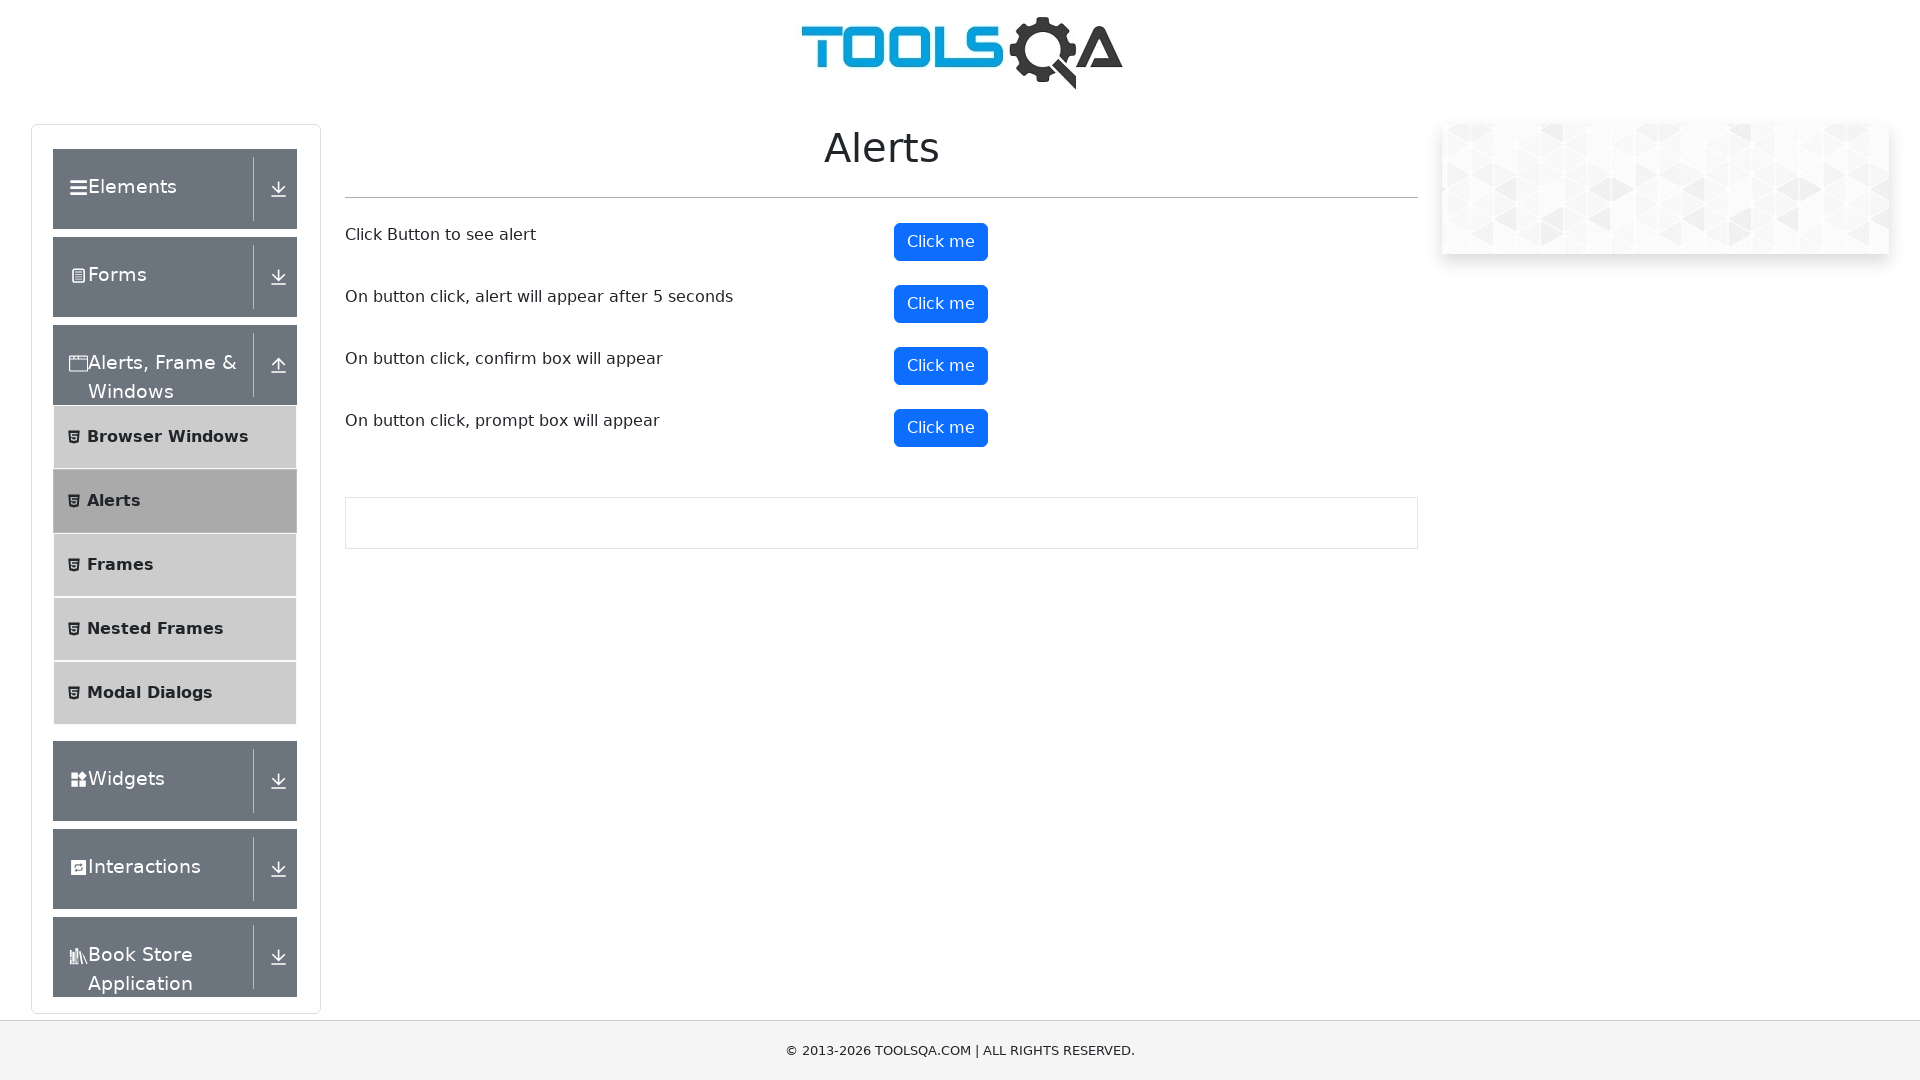

Set up dialog handler for prompt alert
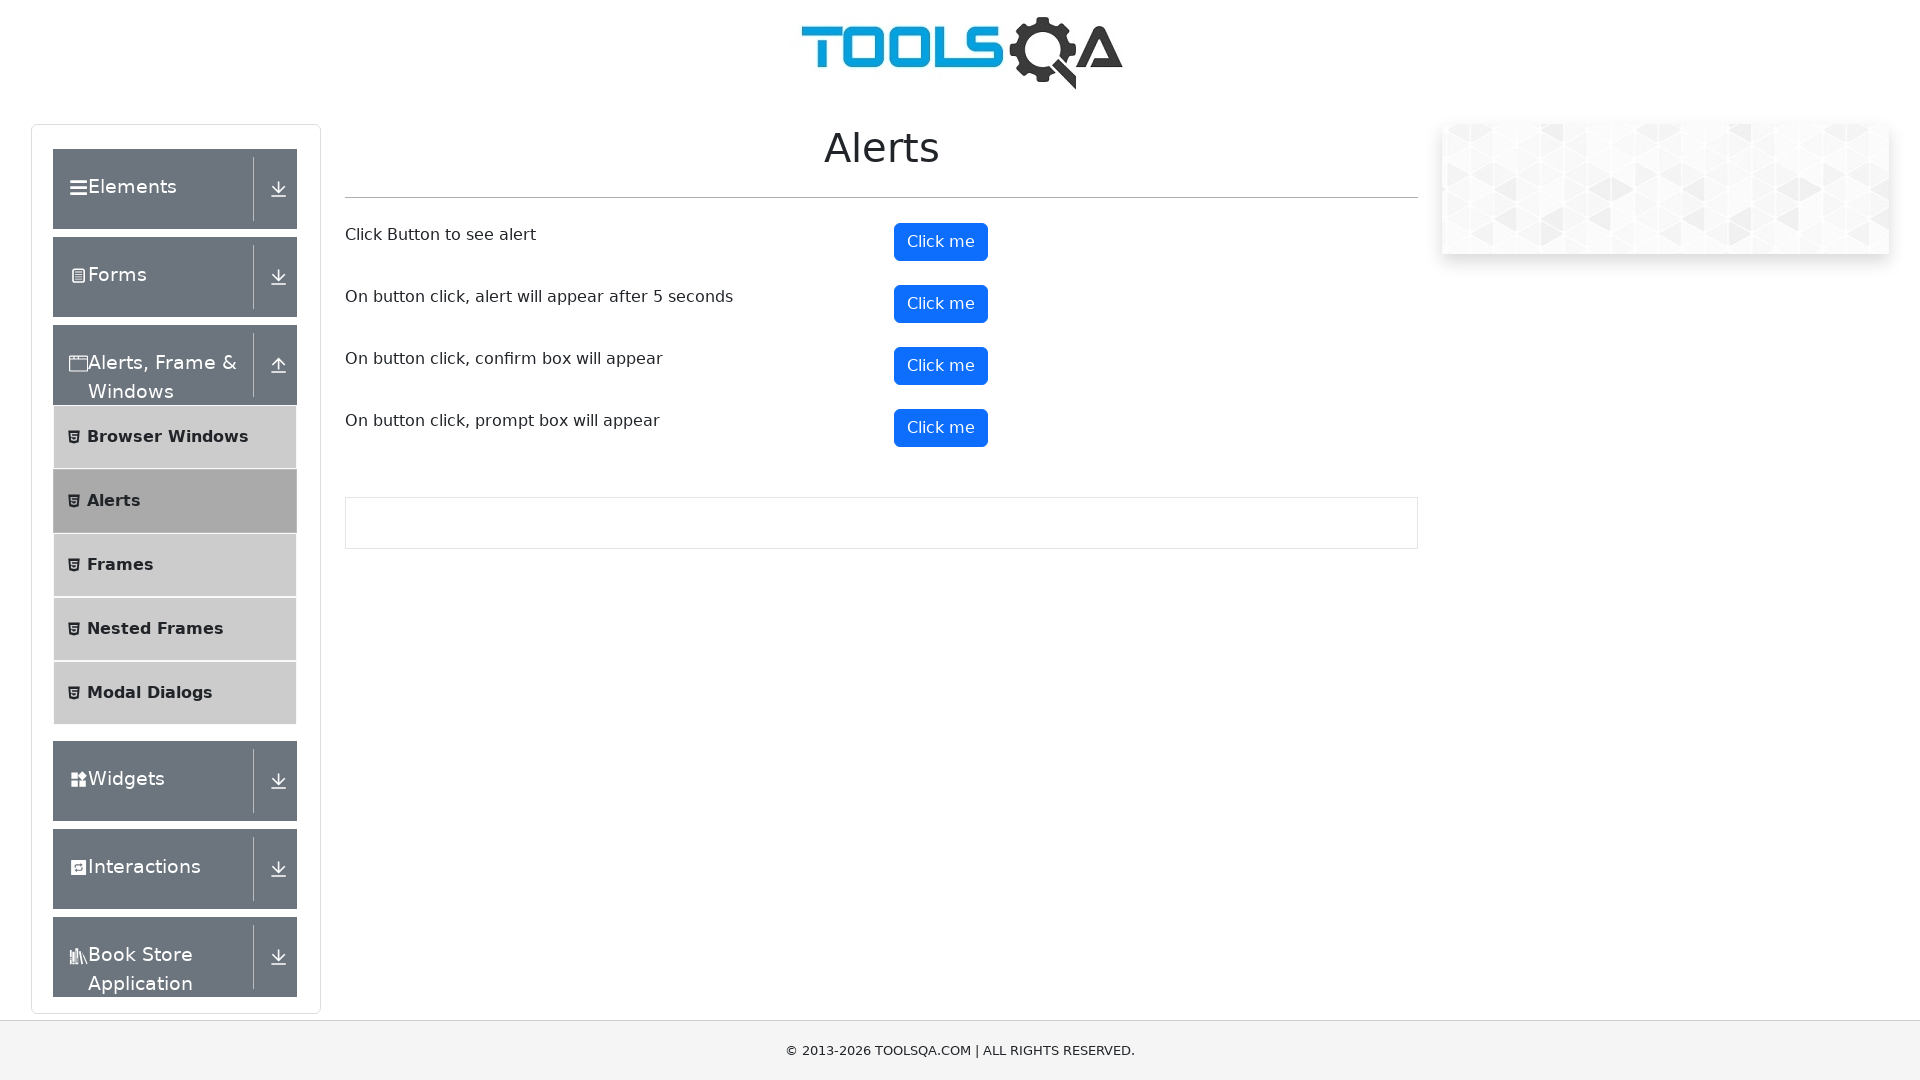

Clicked prompt button to trigger prompt alert at (941, 428) on xpath=//button[@id='promtButton']
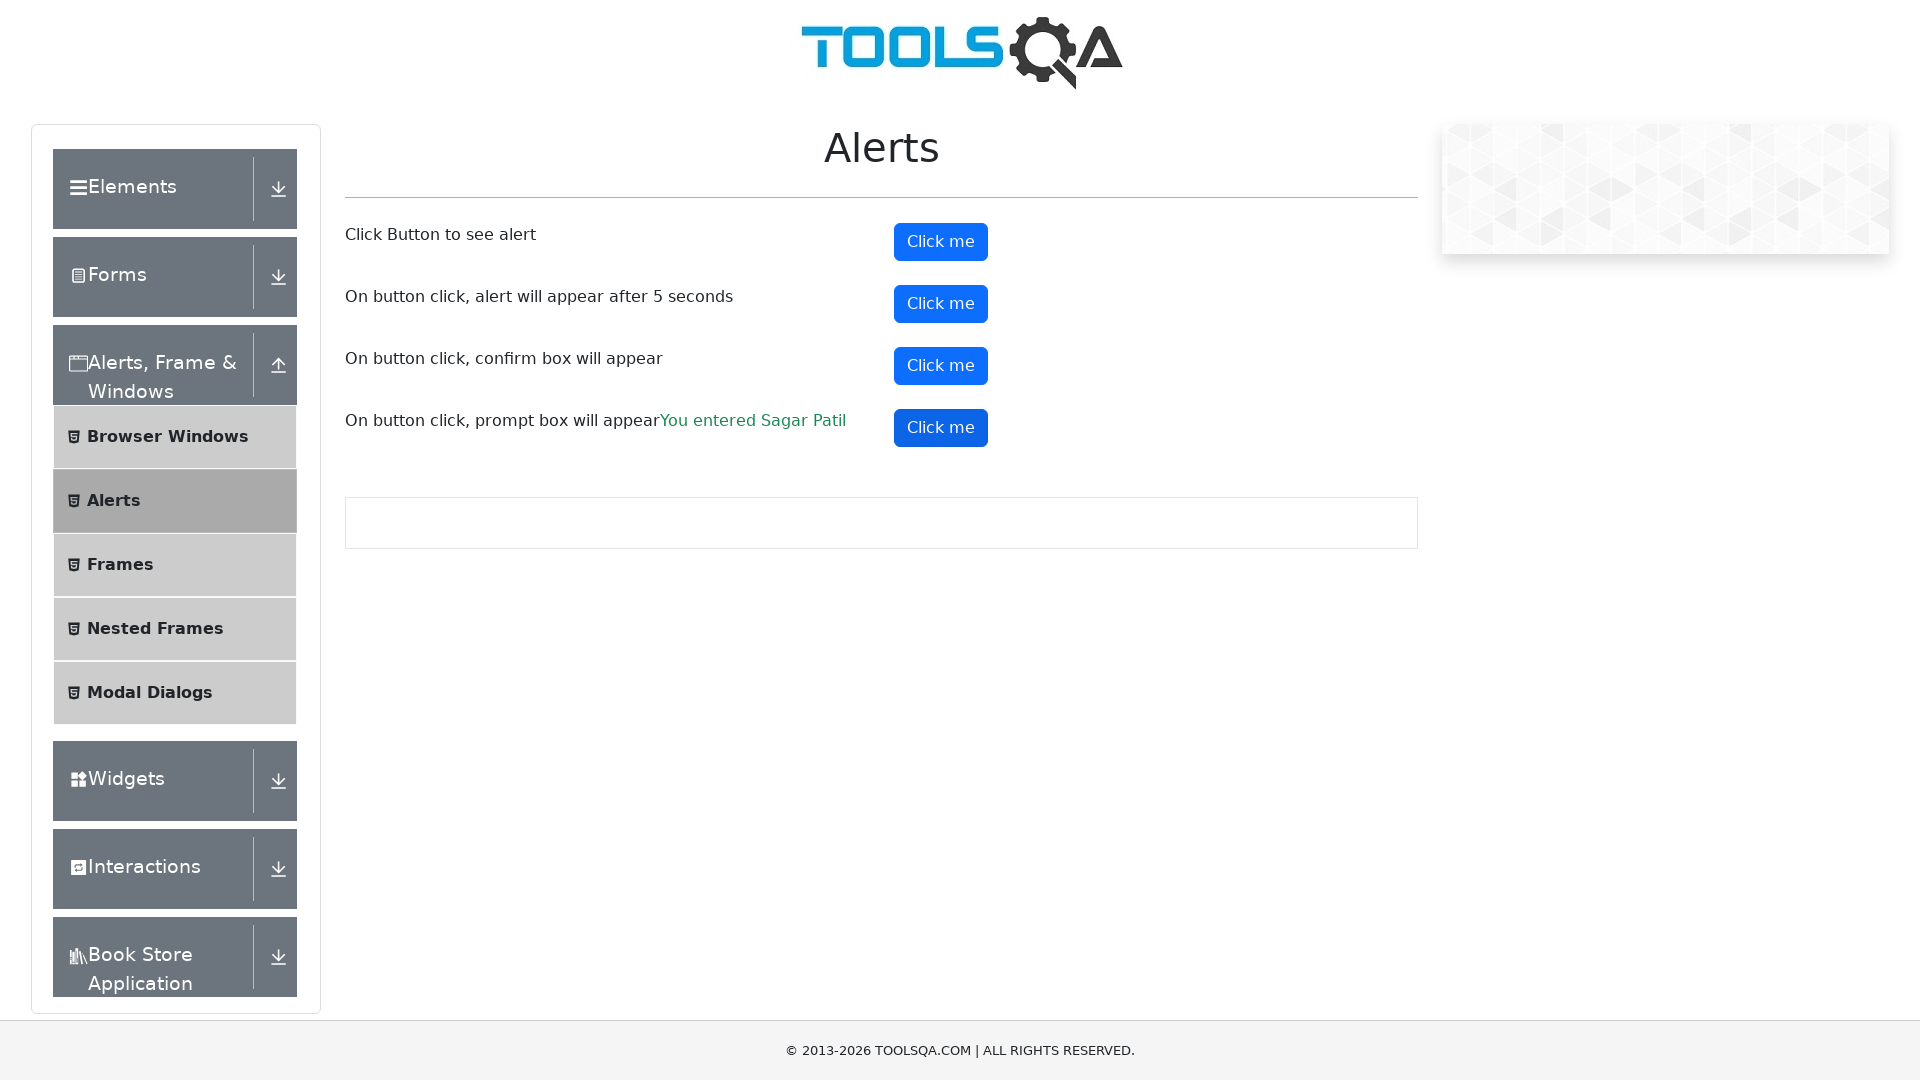

Waited for prompt alert to be handled
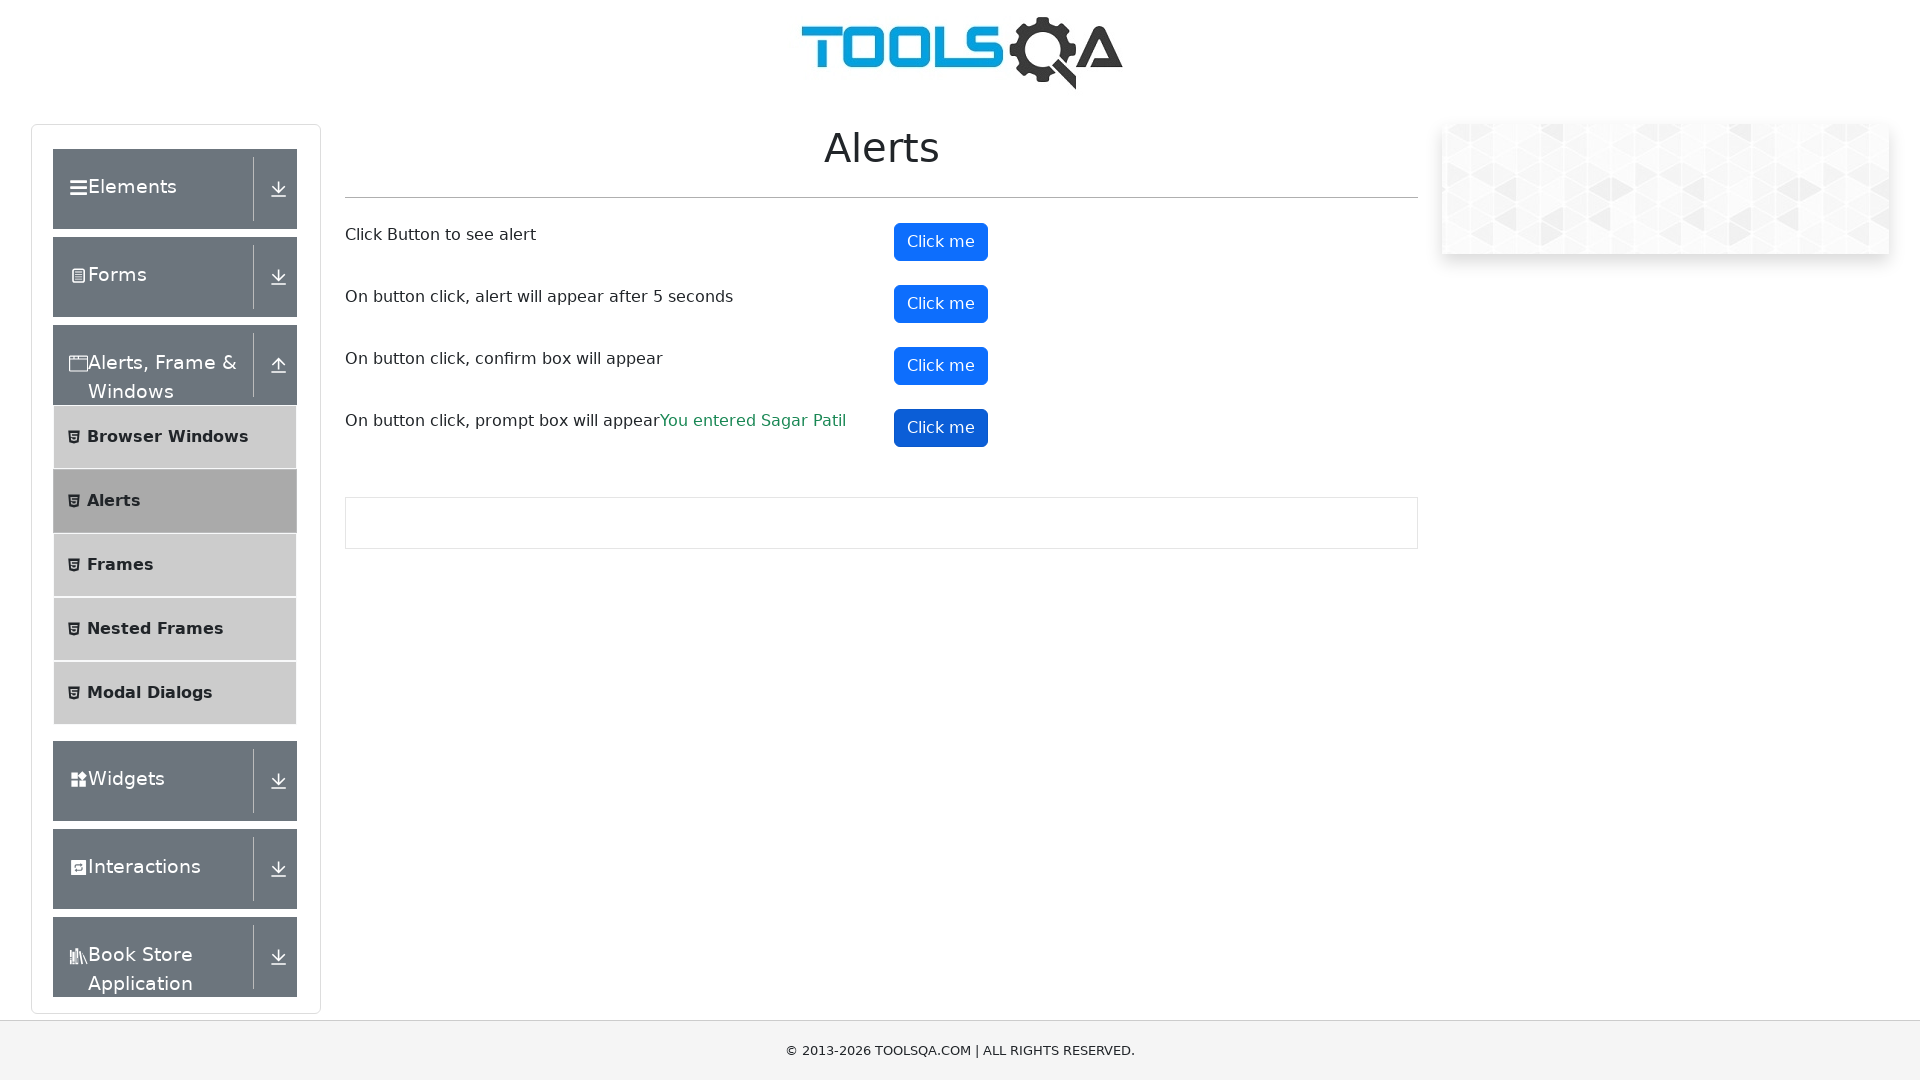

Set up dialog handler for simple alert
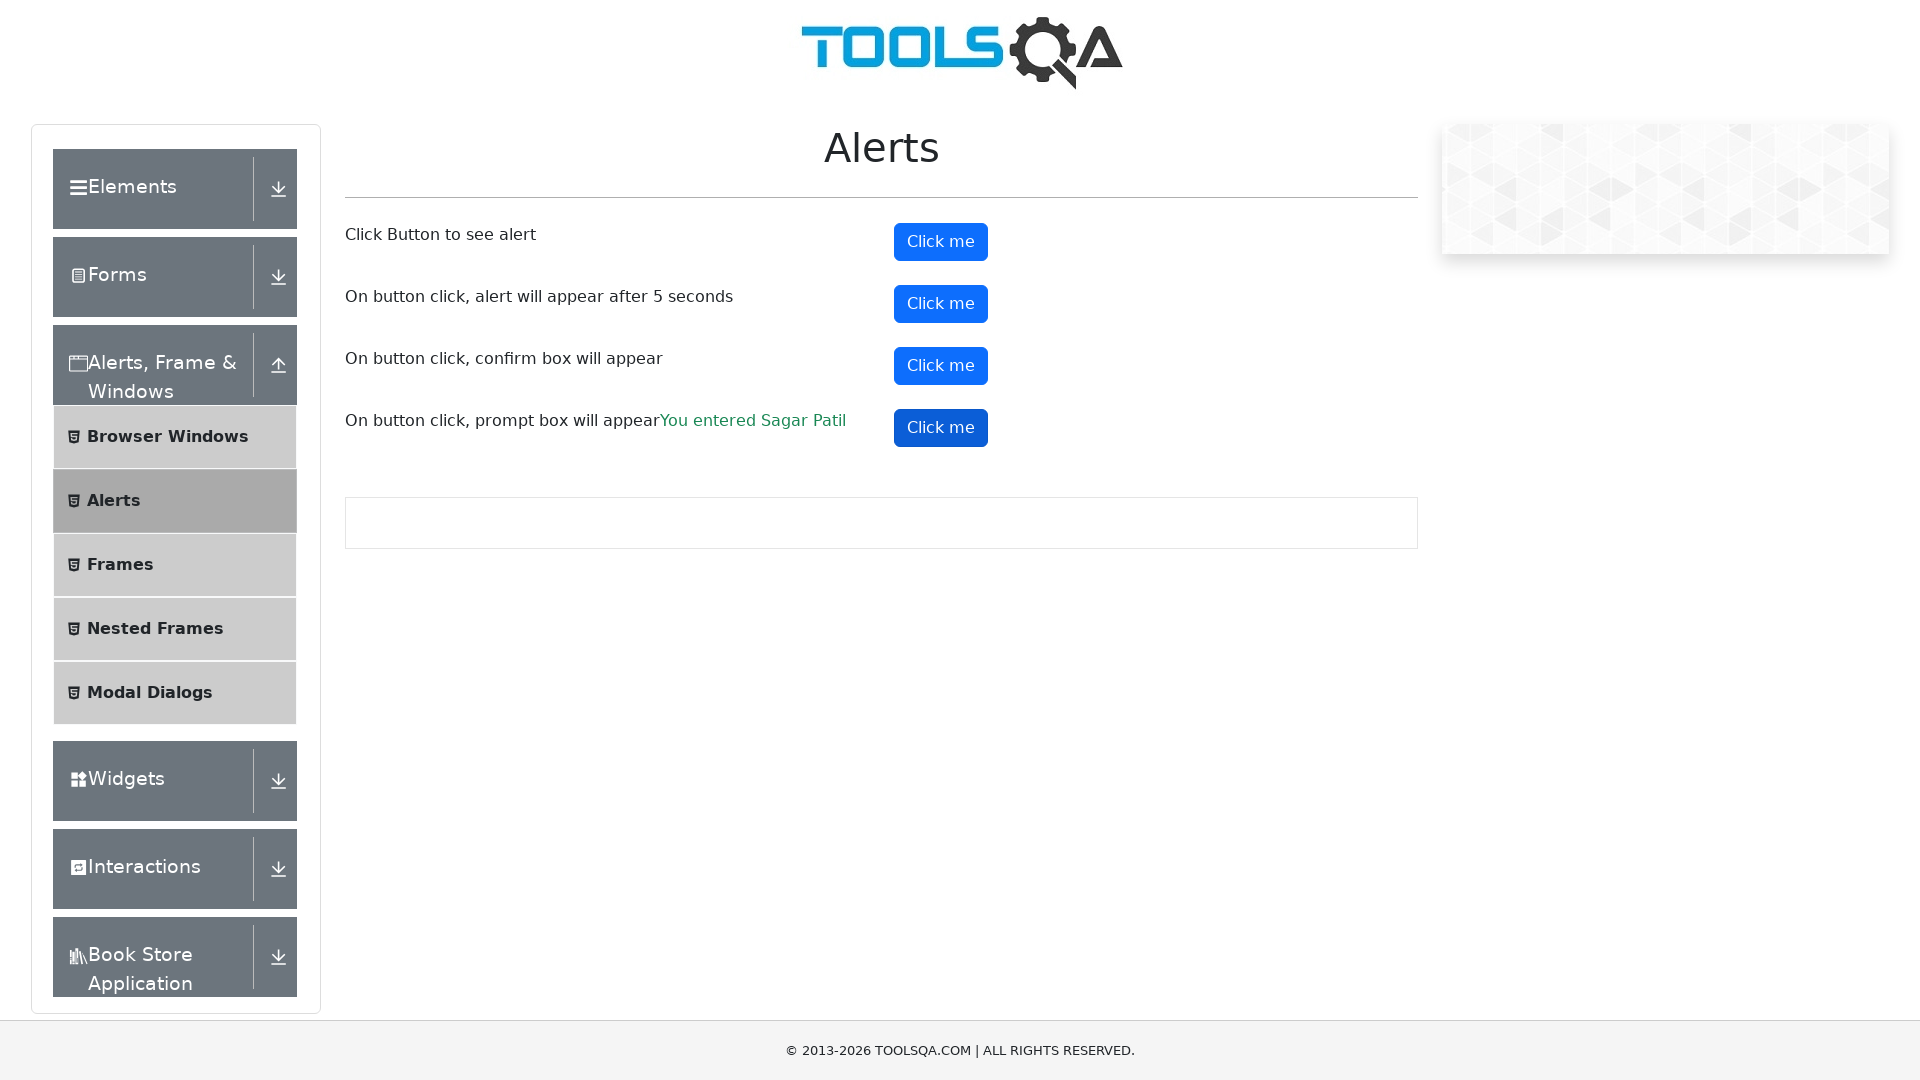

Clicked alert button to trigger simple alert at (941, 242) on xpath=//button[@id='alertButton']
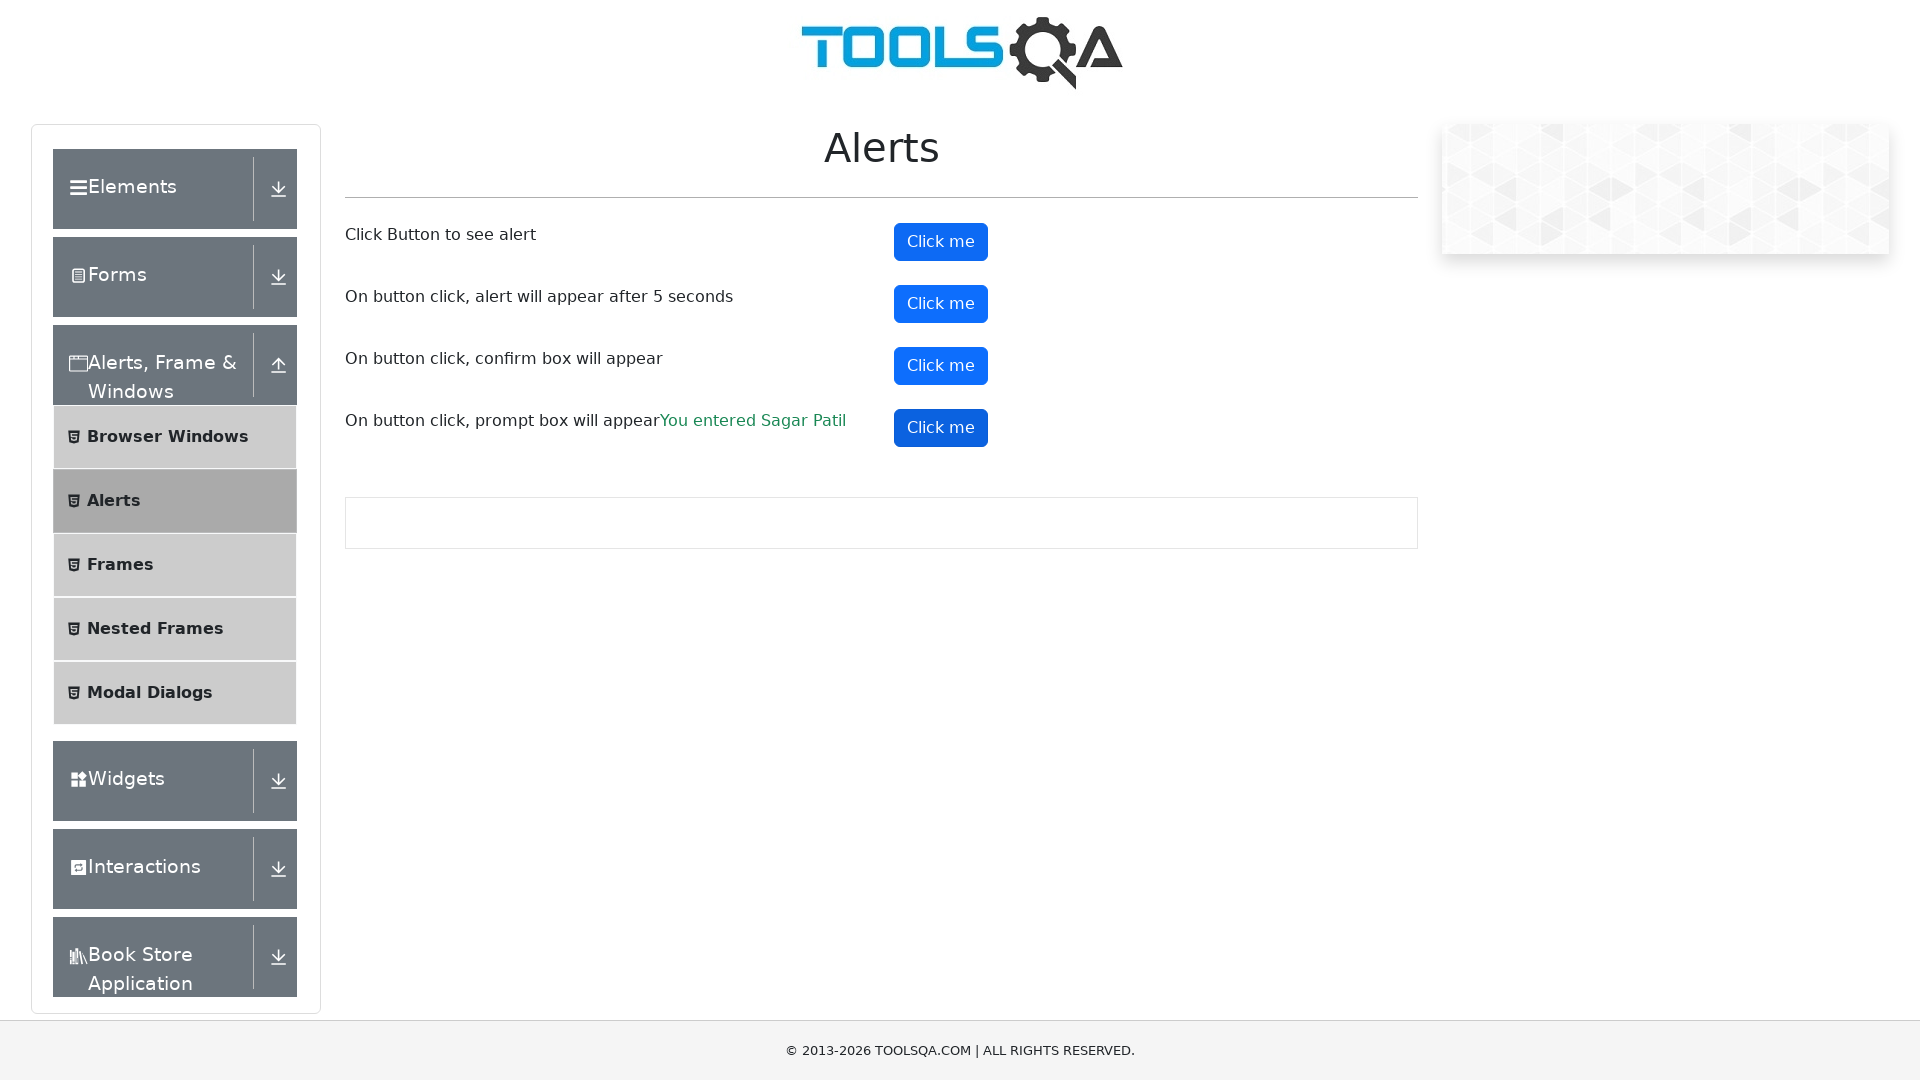

Waited for simple alert to be handled
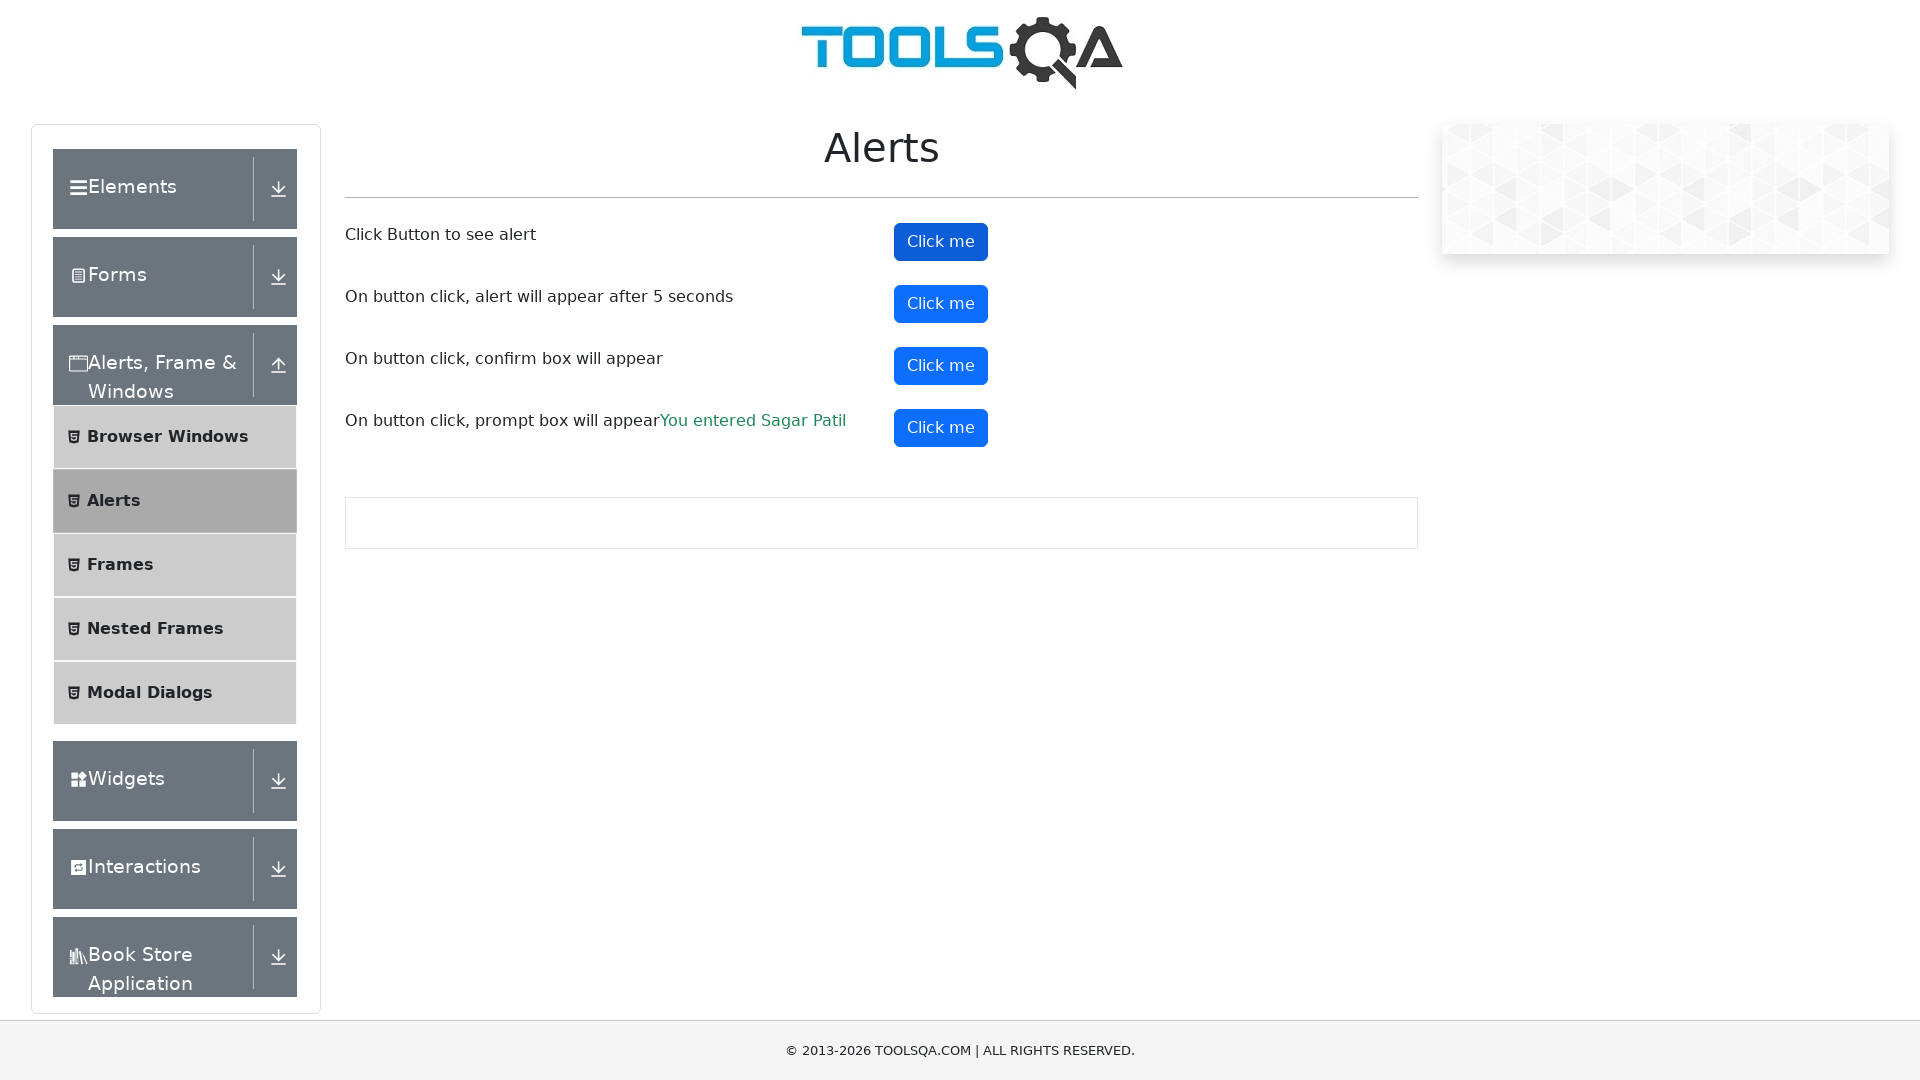

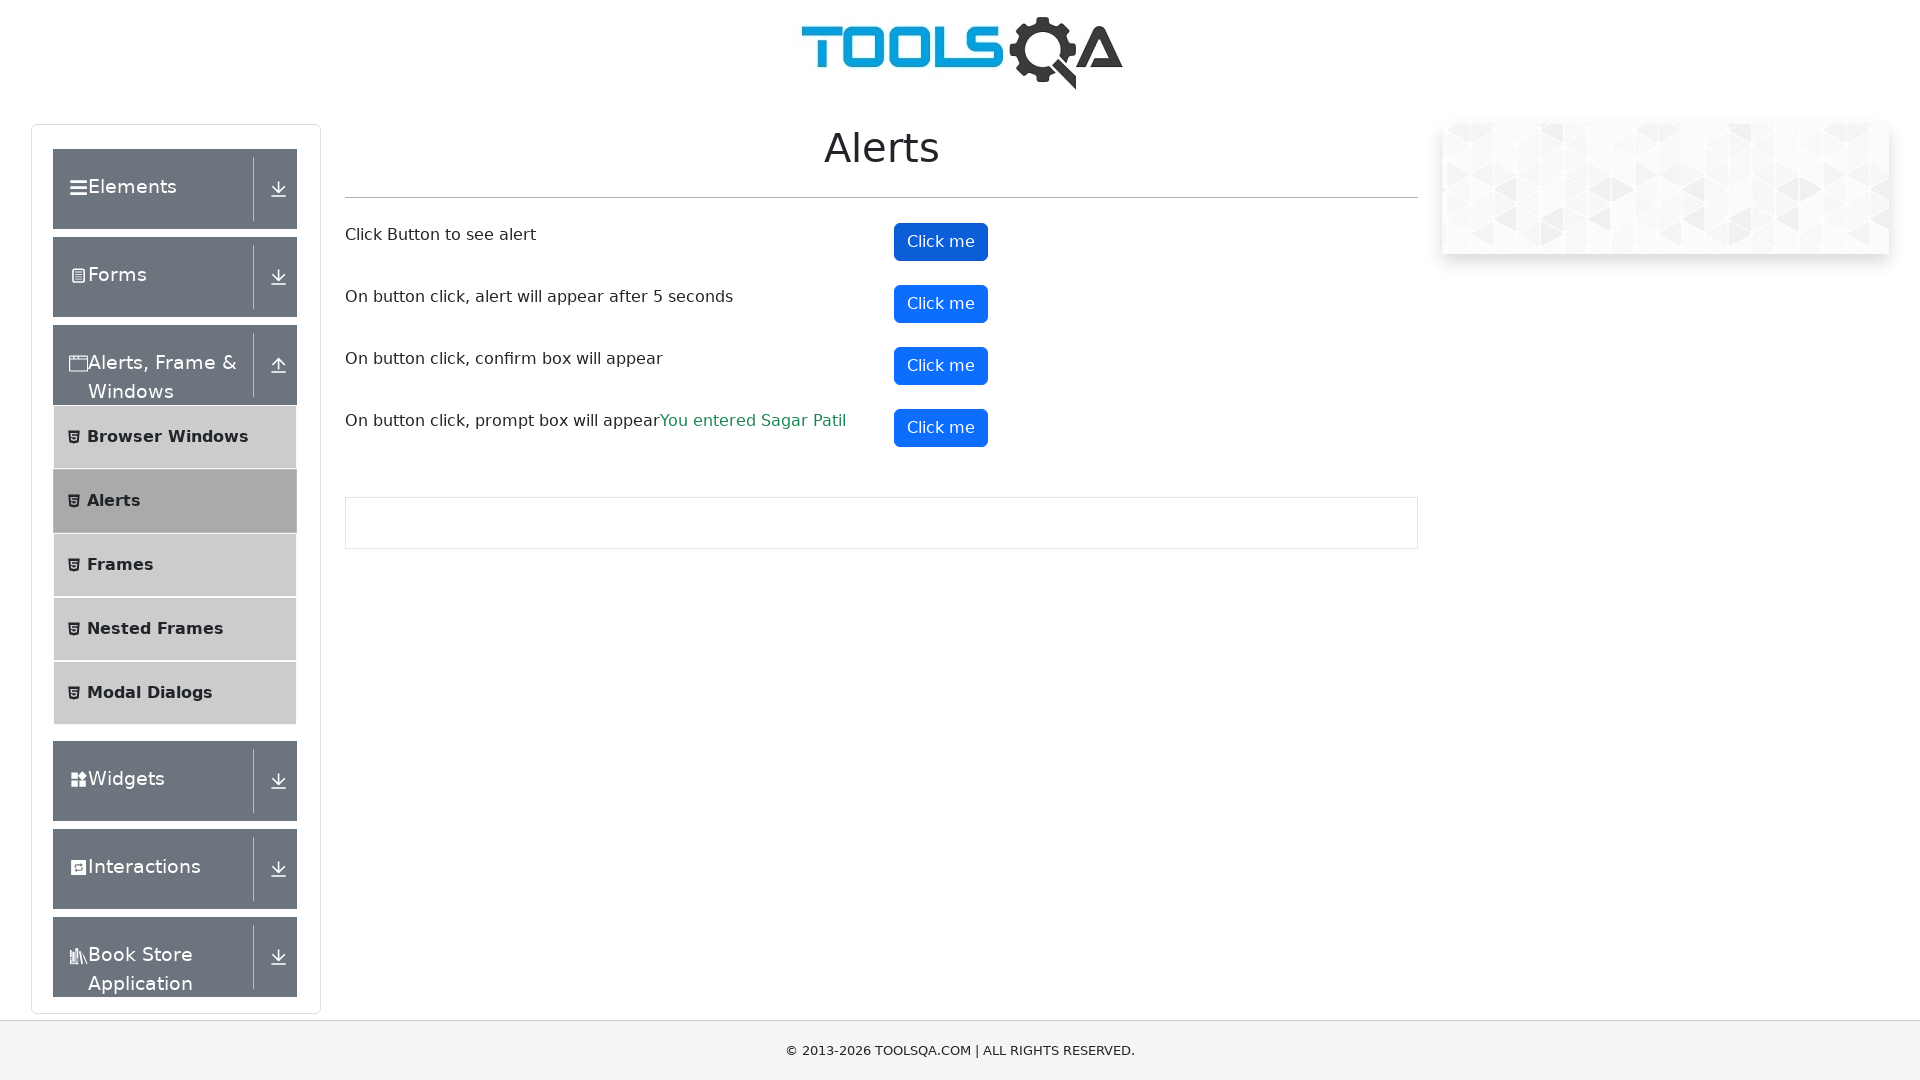